Tests window handling by clicking a link that opens a new window, performing a search in the child window, then returning to verify the main window

Starting URL: https://www.automationtestinginsider.com/p/selenium-vi.html

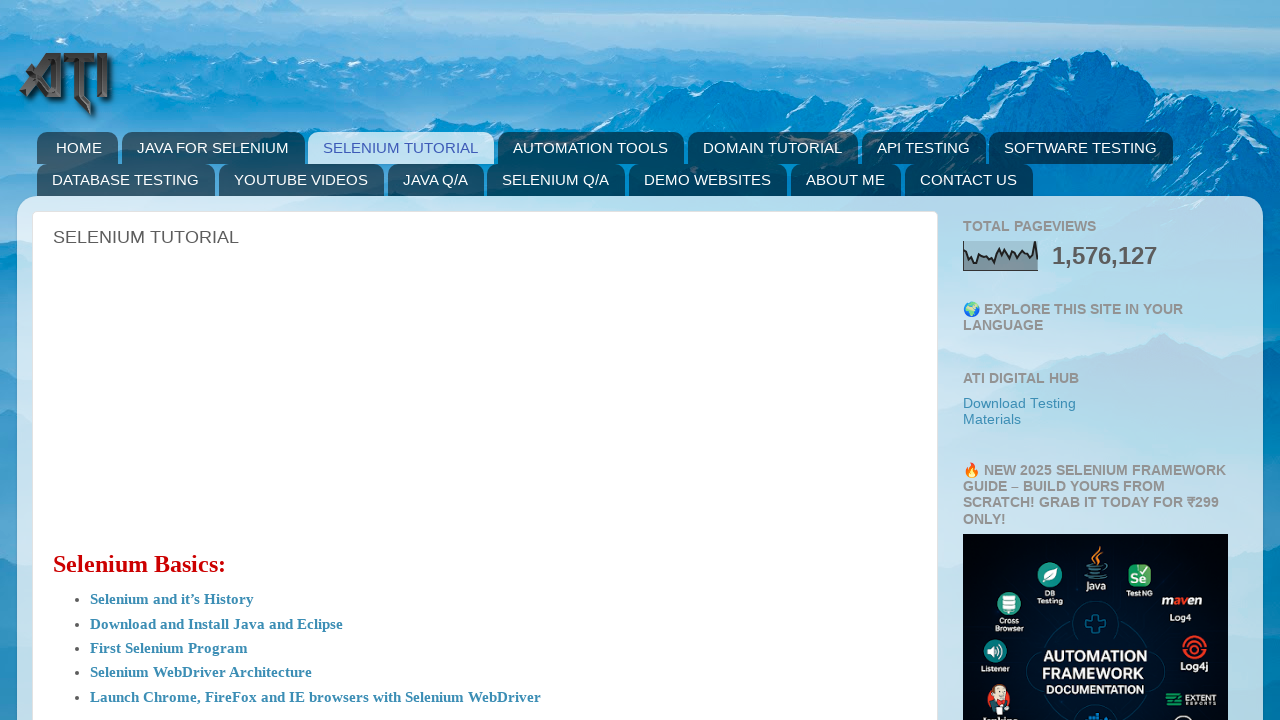

Clicked link 'Selenium and it' to open new window at (172, 599) on xpath=//span[contains(text(),'Selenium and it')]
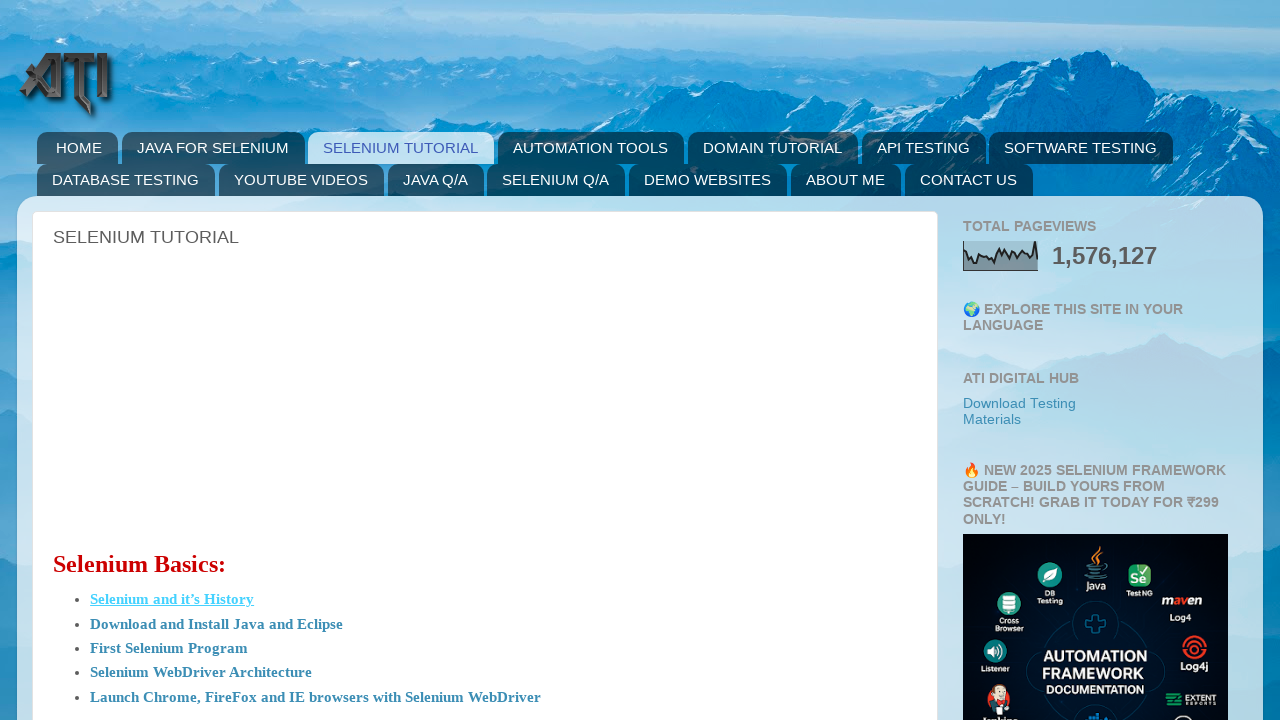

Waited 3 seconds for new window to open
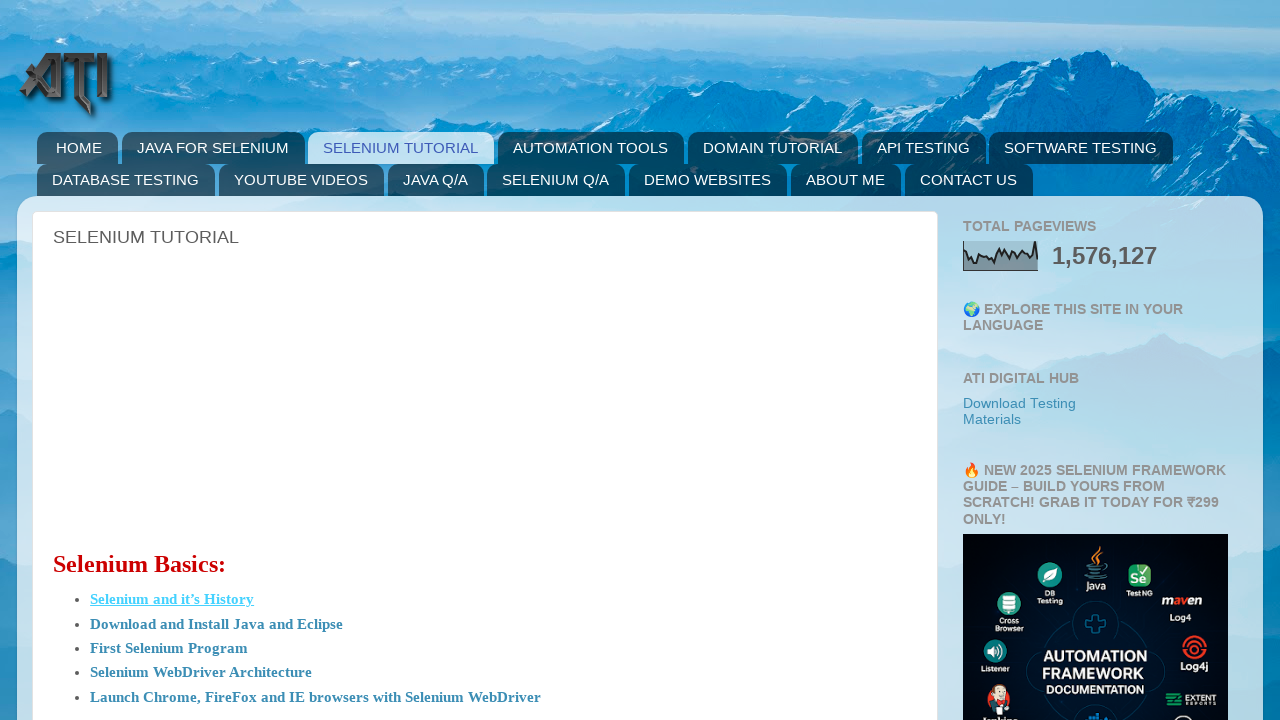

Retrieved all open pages/windows - count: 2
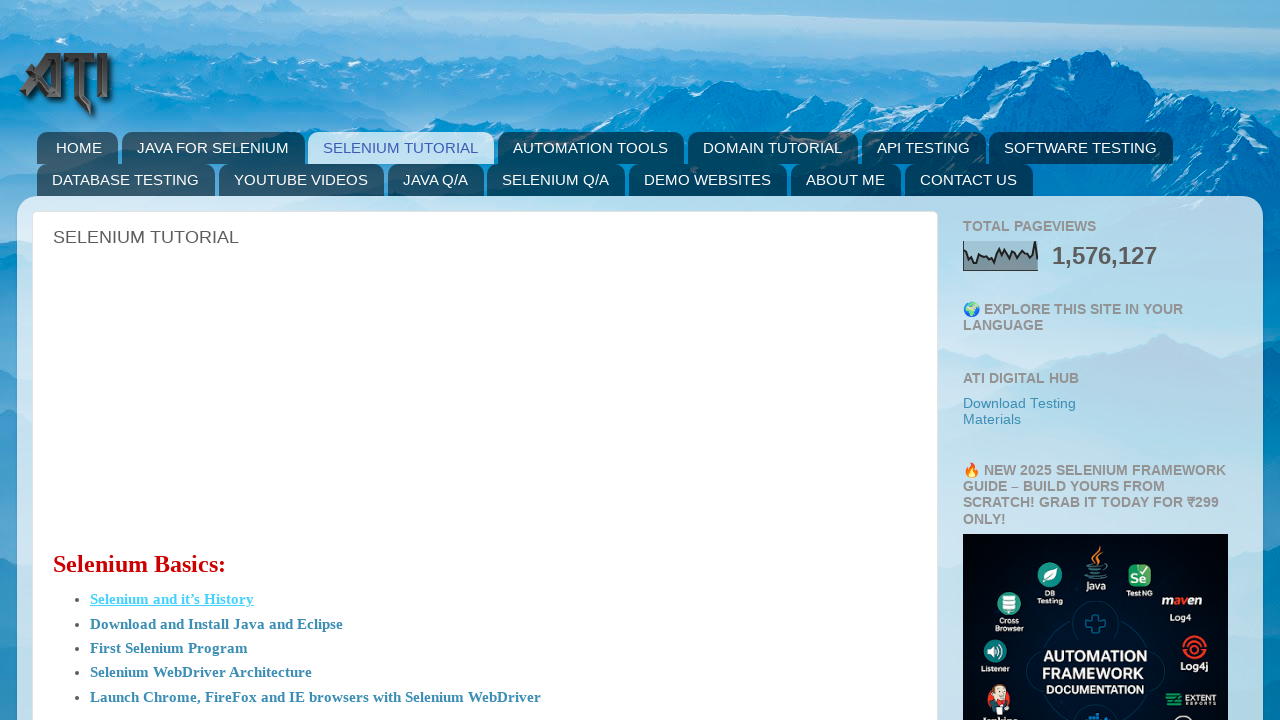

Switched to new child window
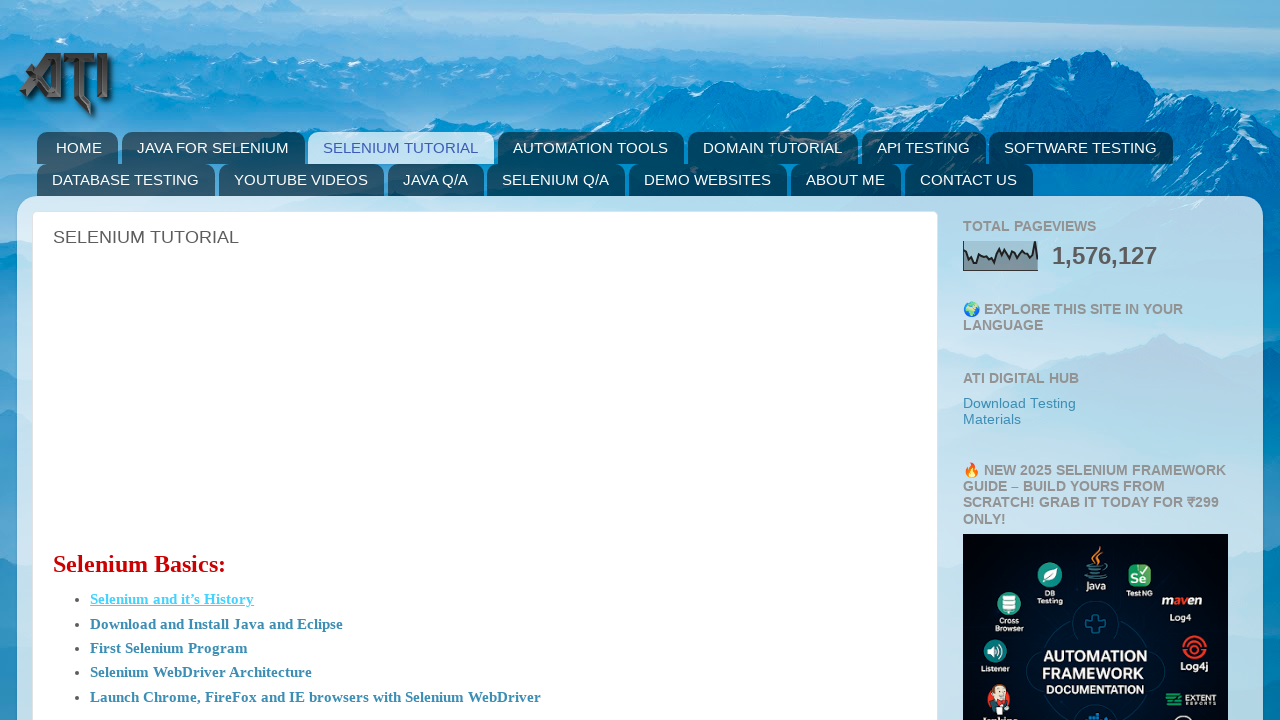

Filled Wikipedia search field with 'Selenium' in child window on #Wikipedia1_wikipedia-search-input
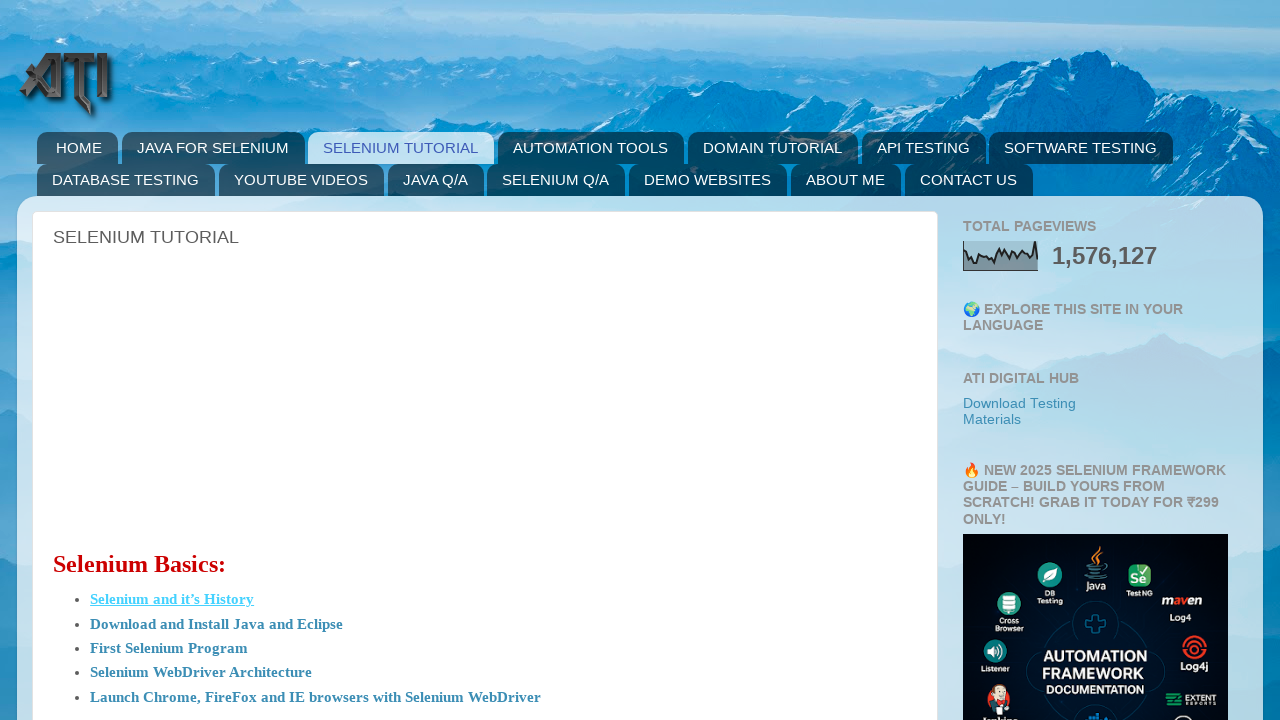

Clicked Wikipedia search button in child window at (1192, 706) on xpath=//input[contains(@class,'wikipedia-search-button')]
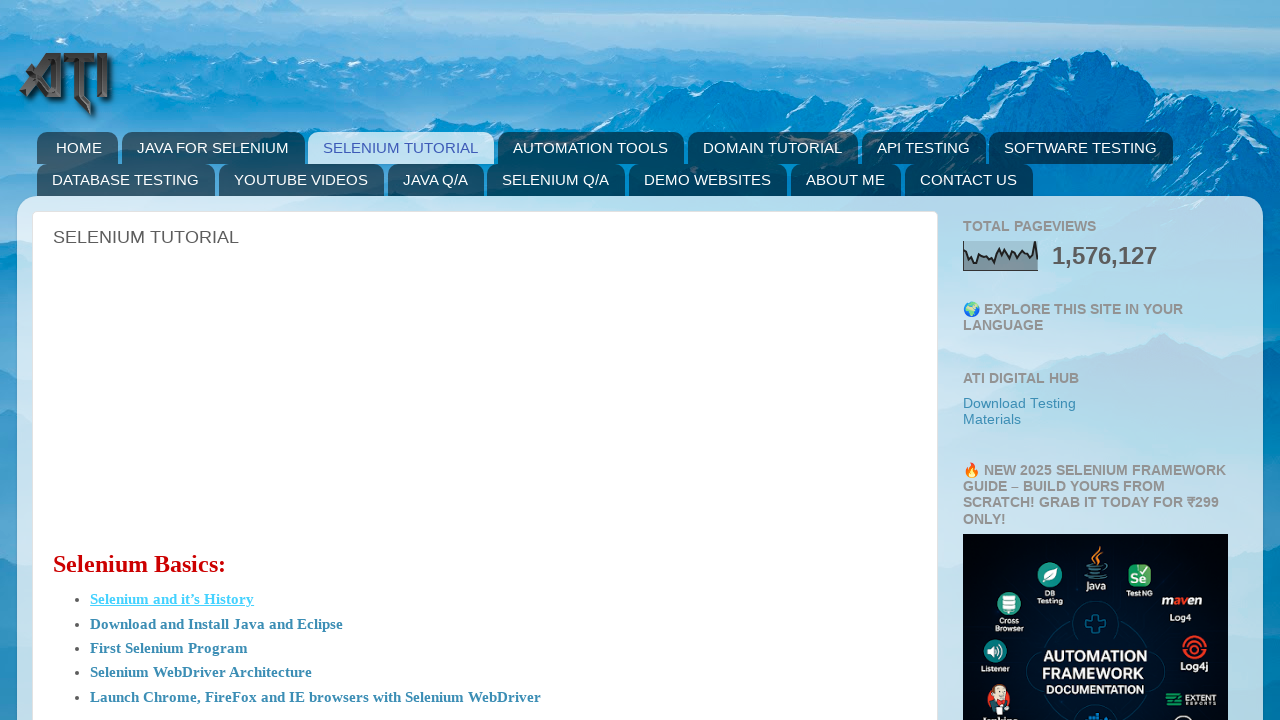

Closed child window
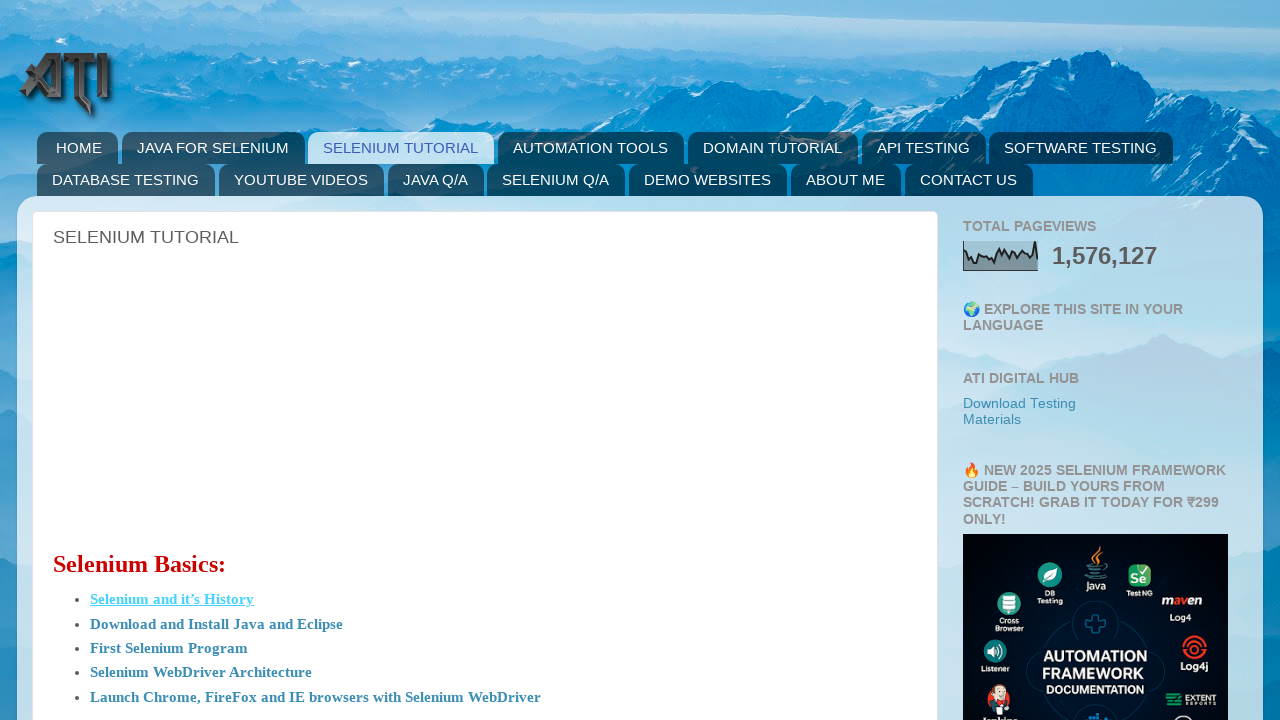

Retrieved main window title: Automation Testing Insider: SELENIUM TUTORIAL
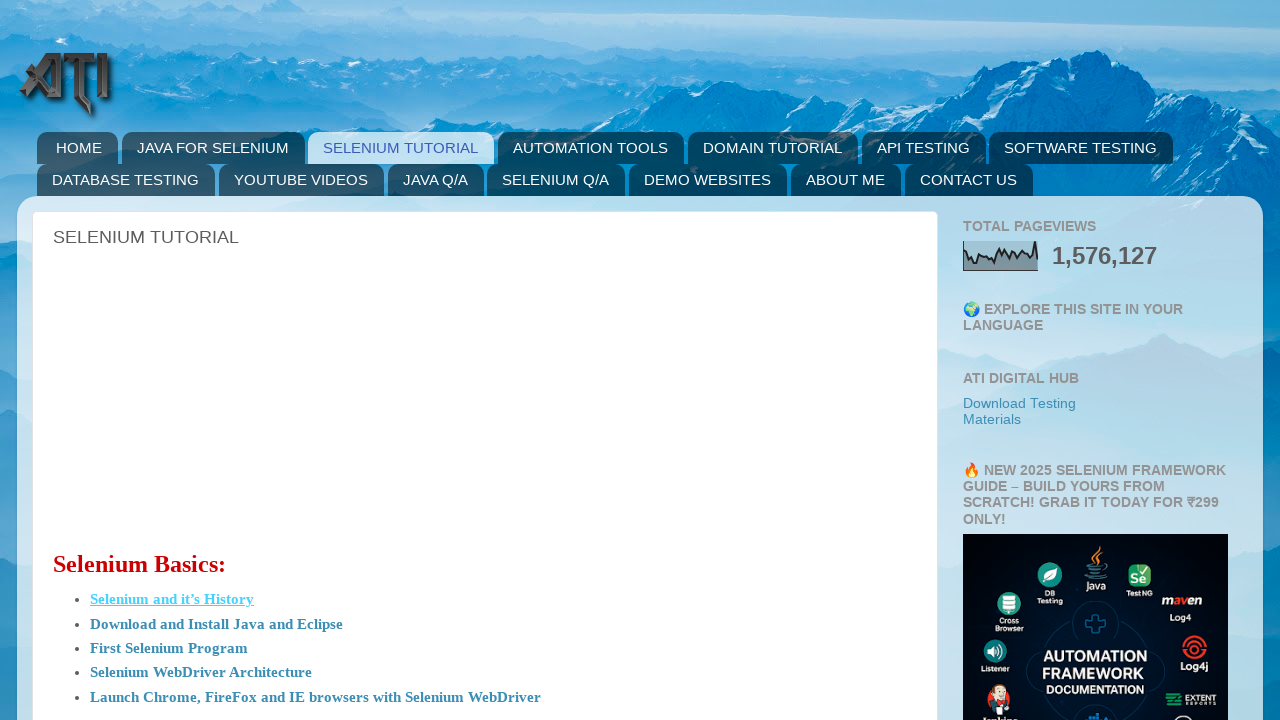

Printed main window title to console
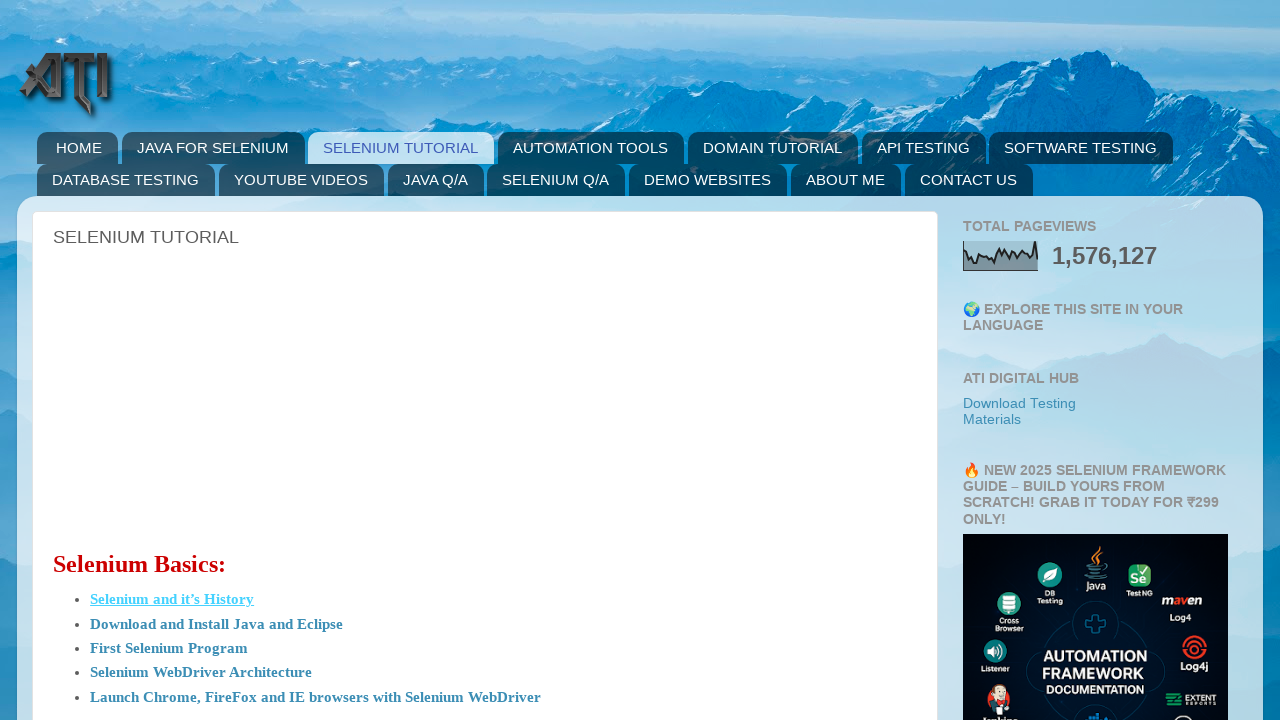

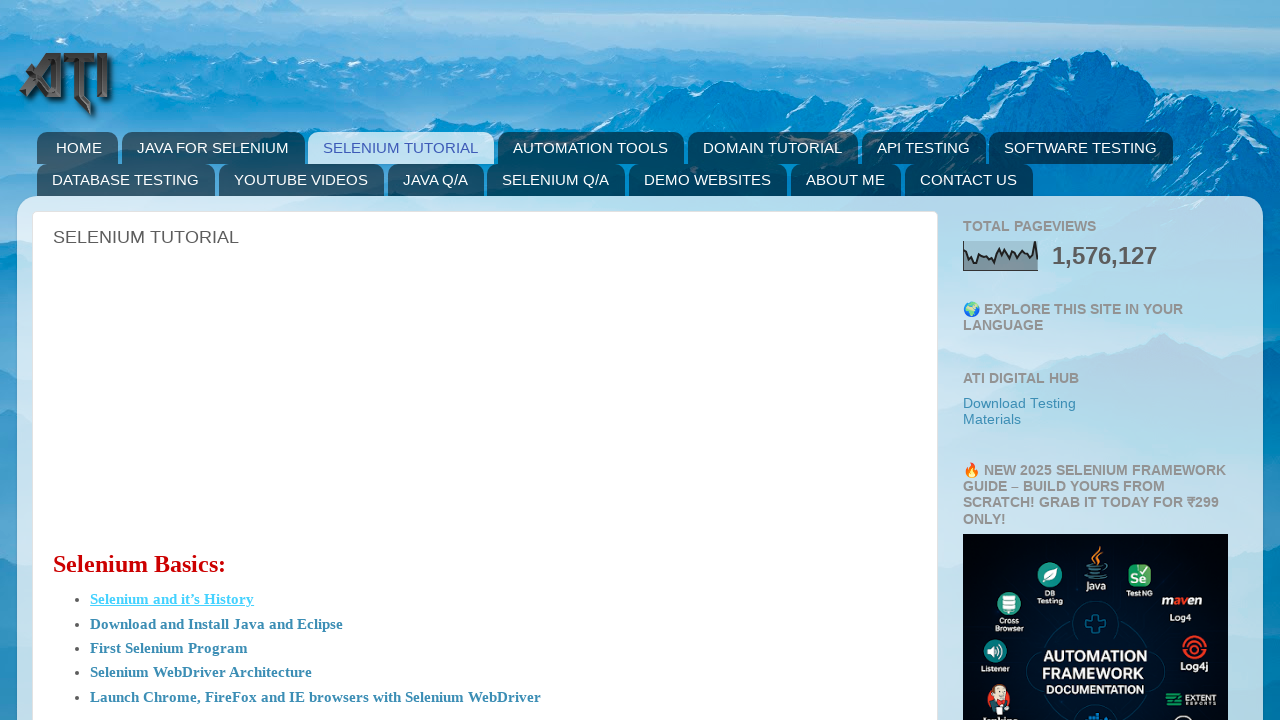